Verifies that the OrangeHRM, Inc link is displayed on the login page

Starting URL: https://opensource-demo.orangehrmlive.com/web/index.php/auth/login

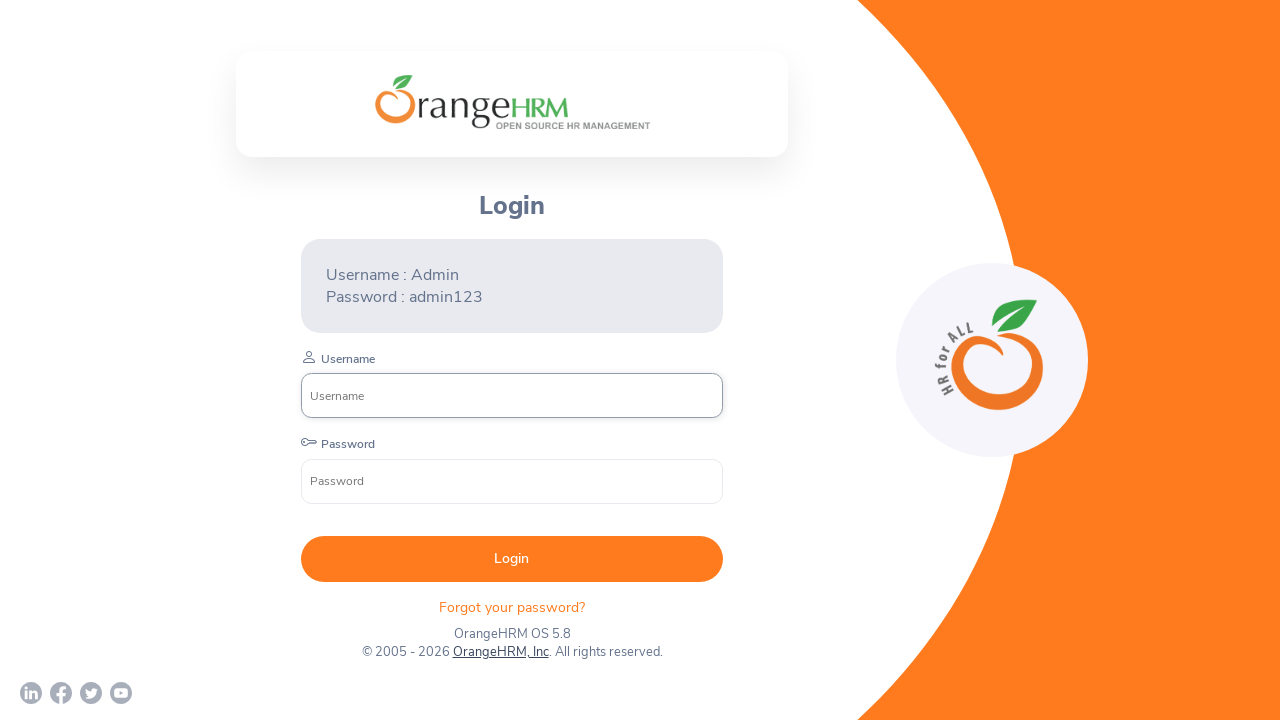

Waited for OrangeHRM, Inc link to be visible on login page
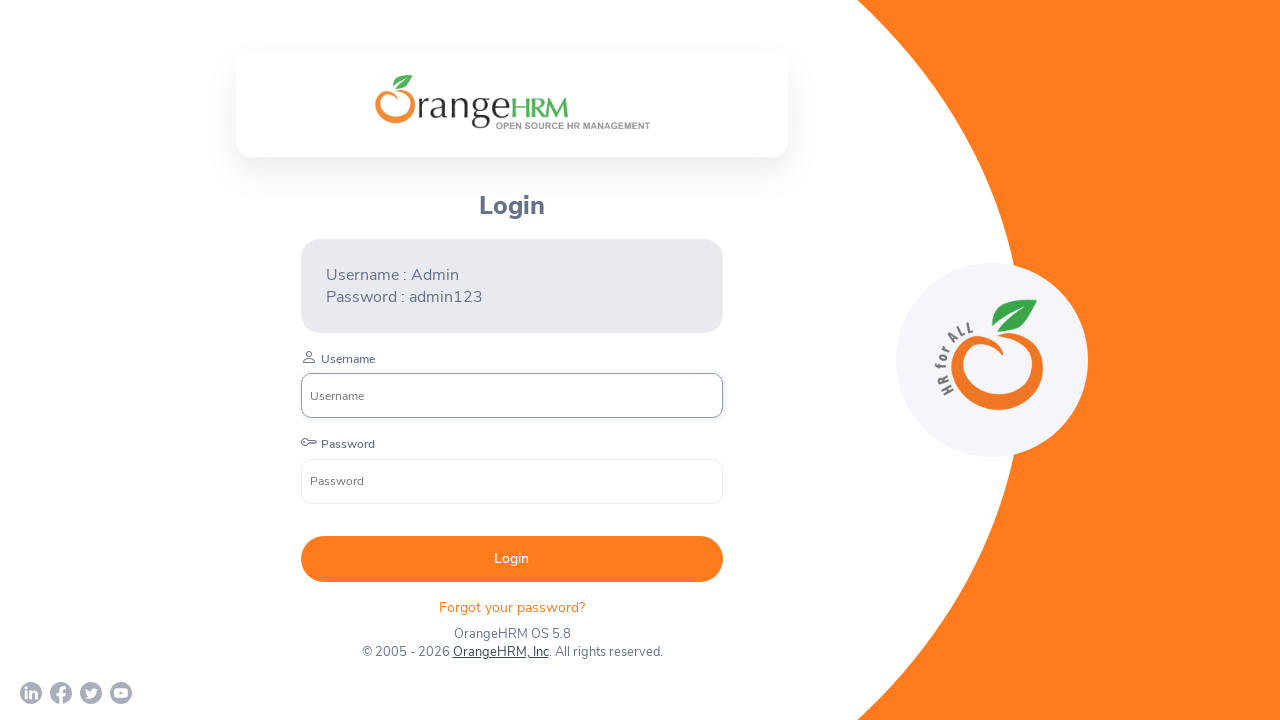

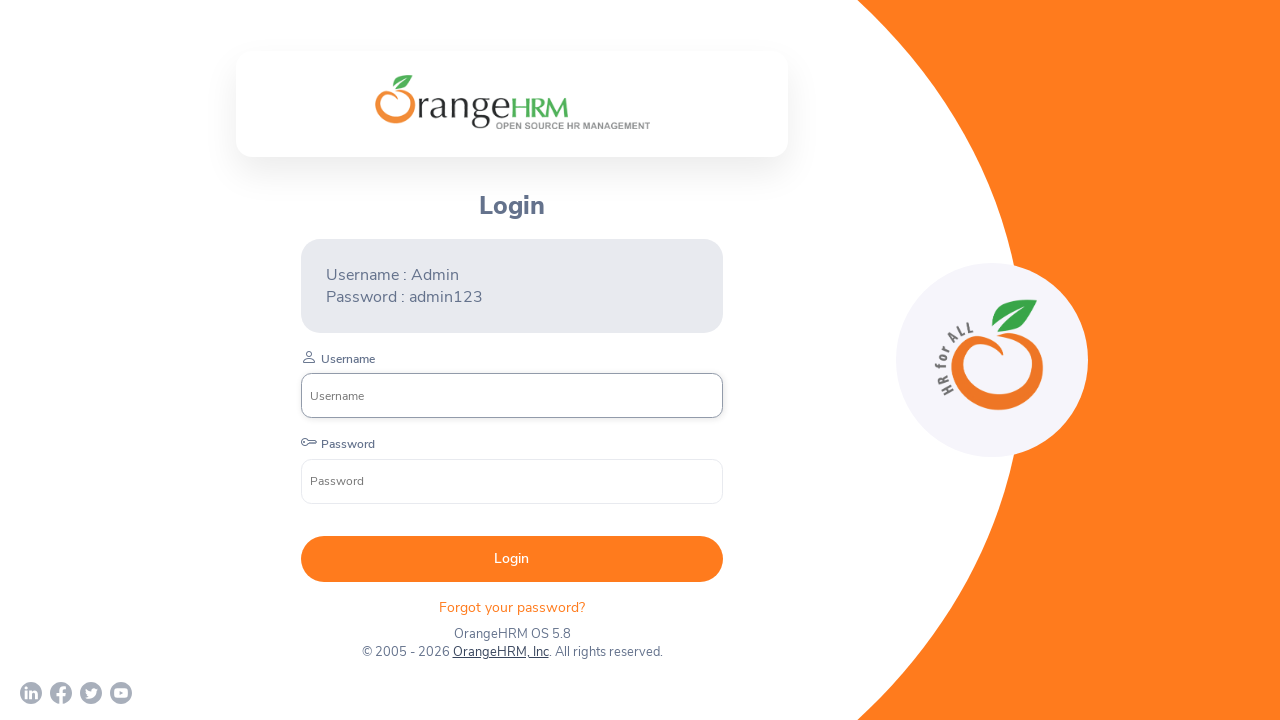